Scrolls the page to make a specific button element visible using JavaScript scroll into view

Starting URL: https://omayo.blogspot.com/

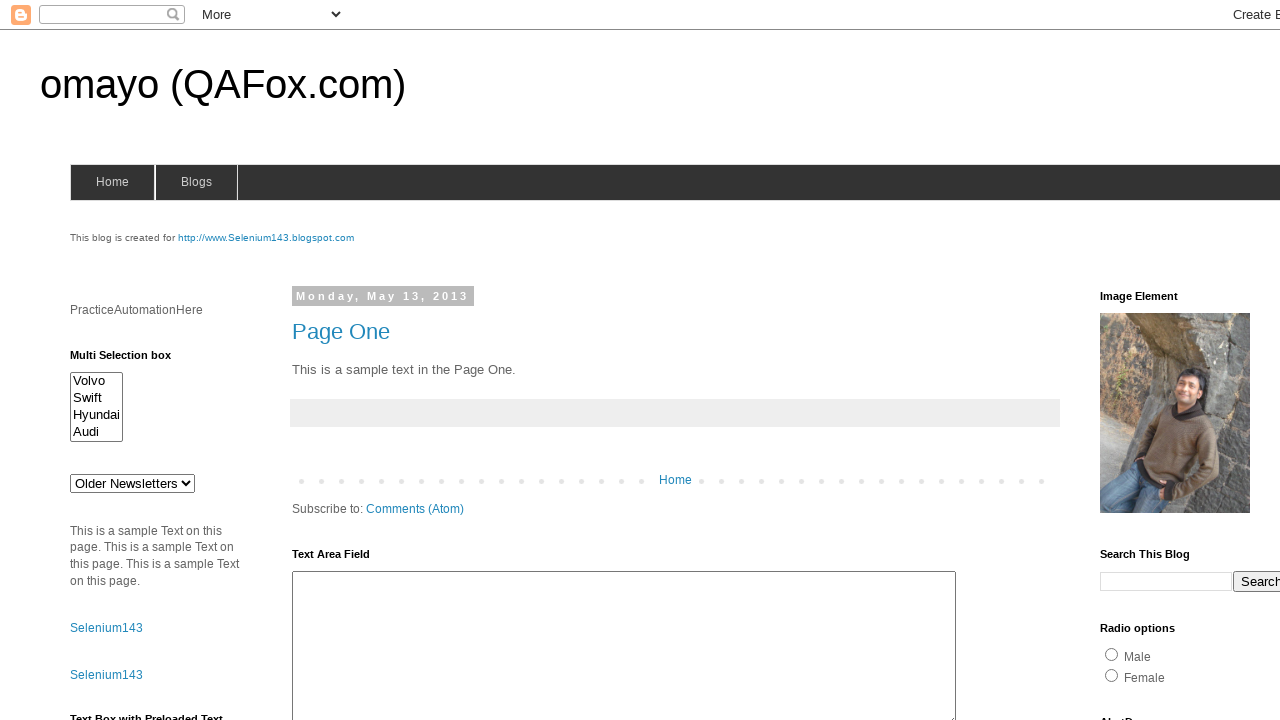

Located the 'My Button' element with id 'myBtn'
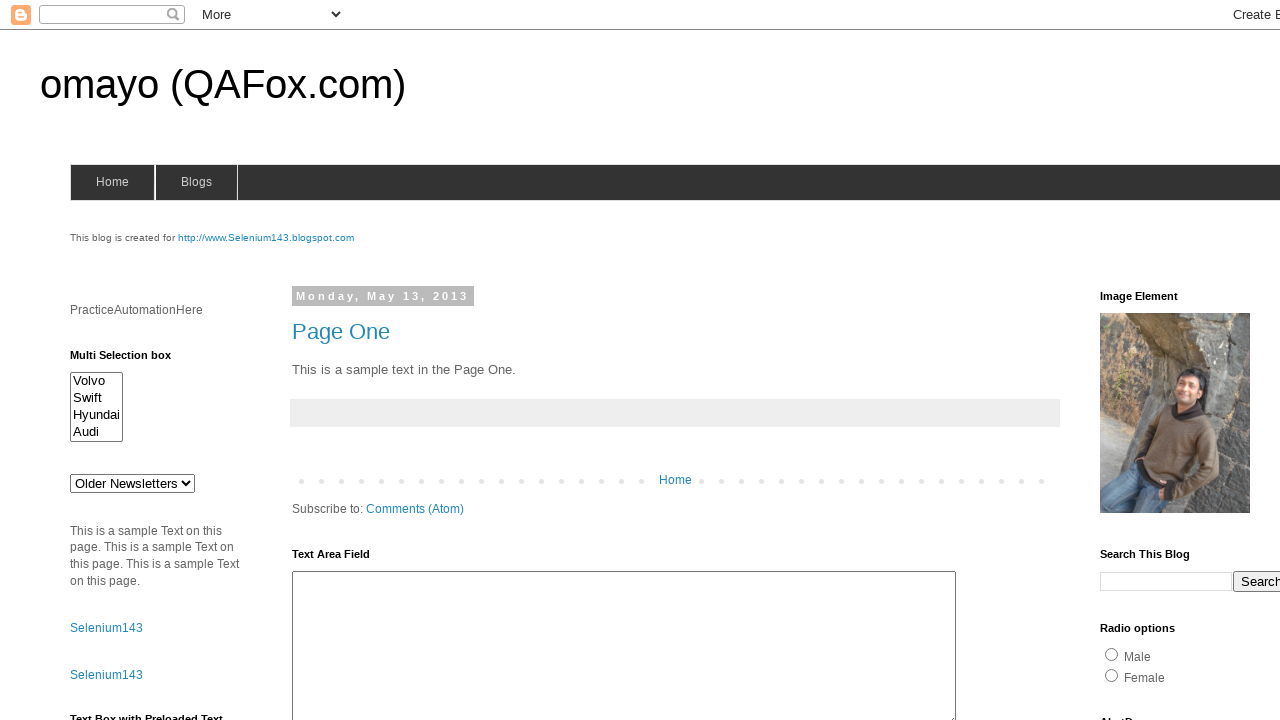

Scrolled page to make 'My Button' element visible using scroll into view
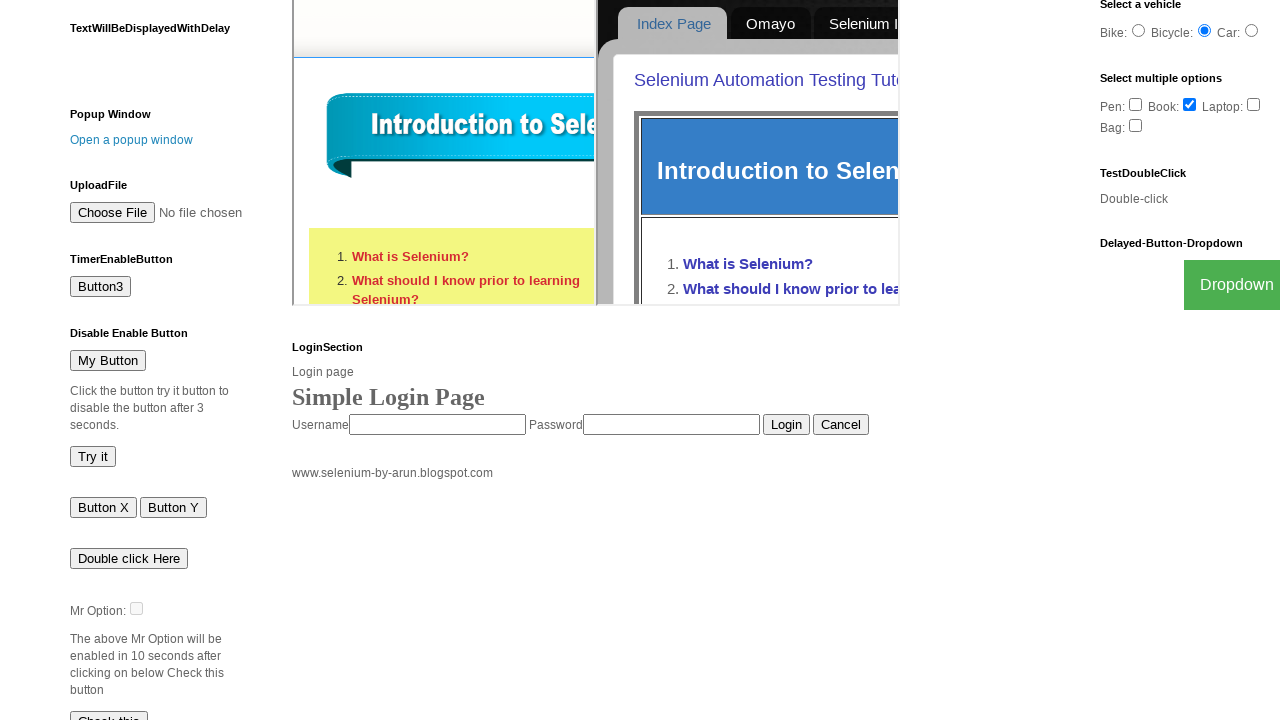

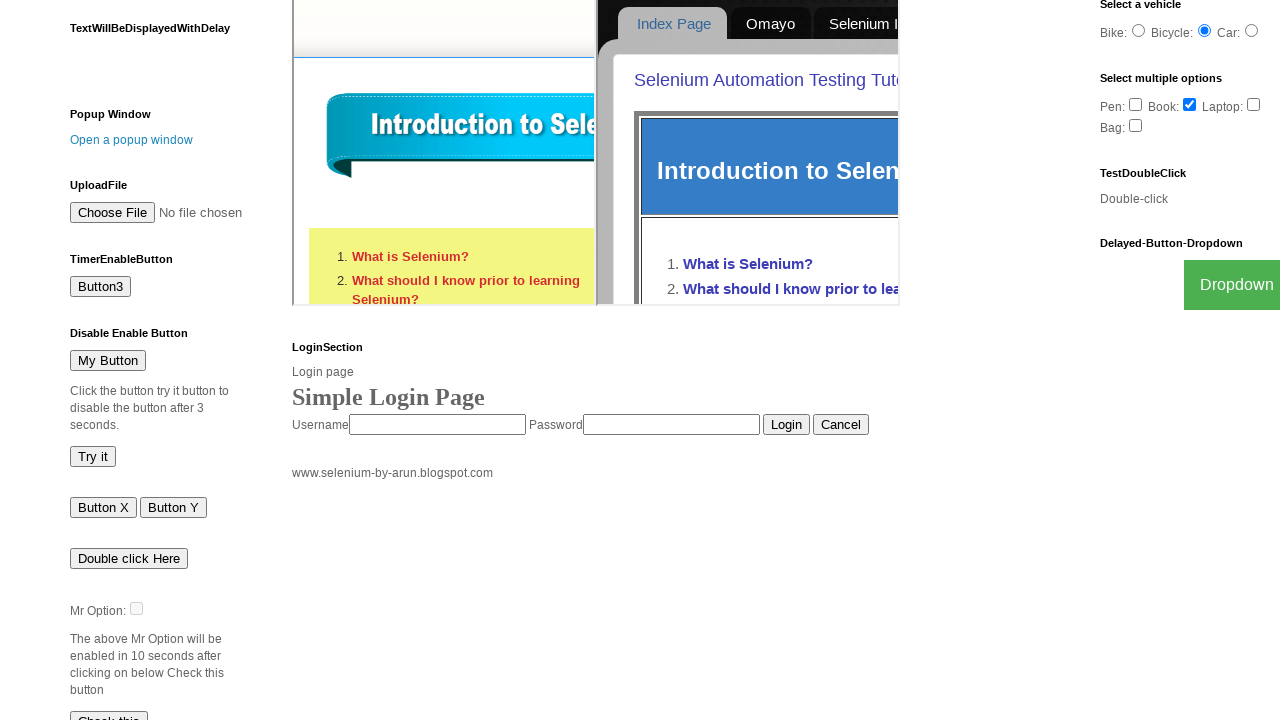